Validates that various form elements (text boxes, radio buttons, textarea) are displayed on the page and interacts with them by filling in text and clicking radio buttons

Starting URL: https://automationfc.github.io/basic-form/index.html

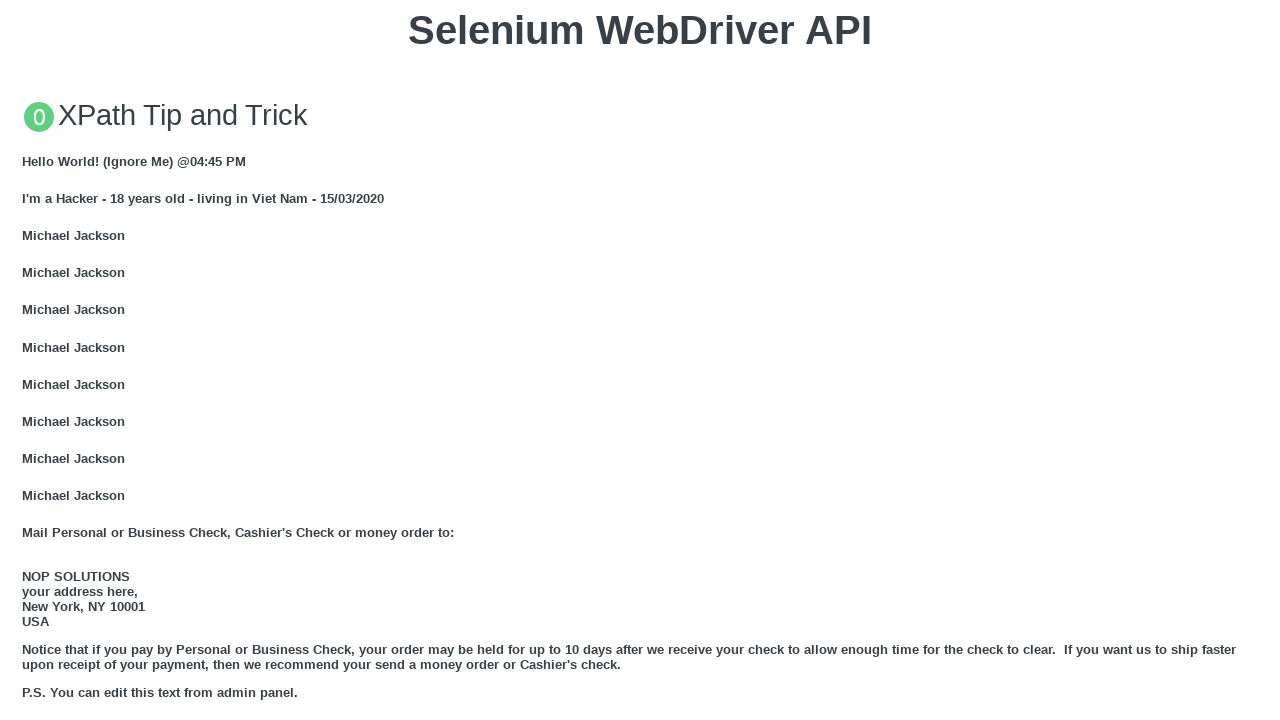

Filled mail textbox with 'Automation Testing' on #mail
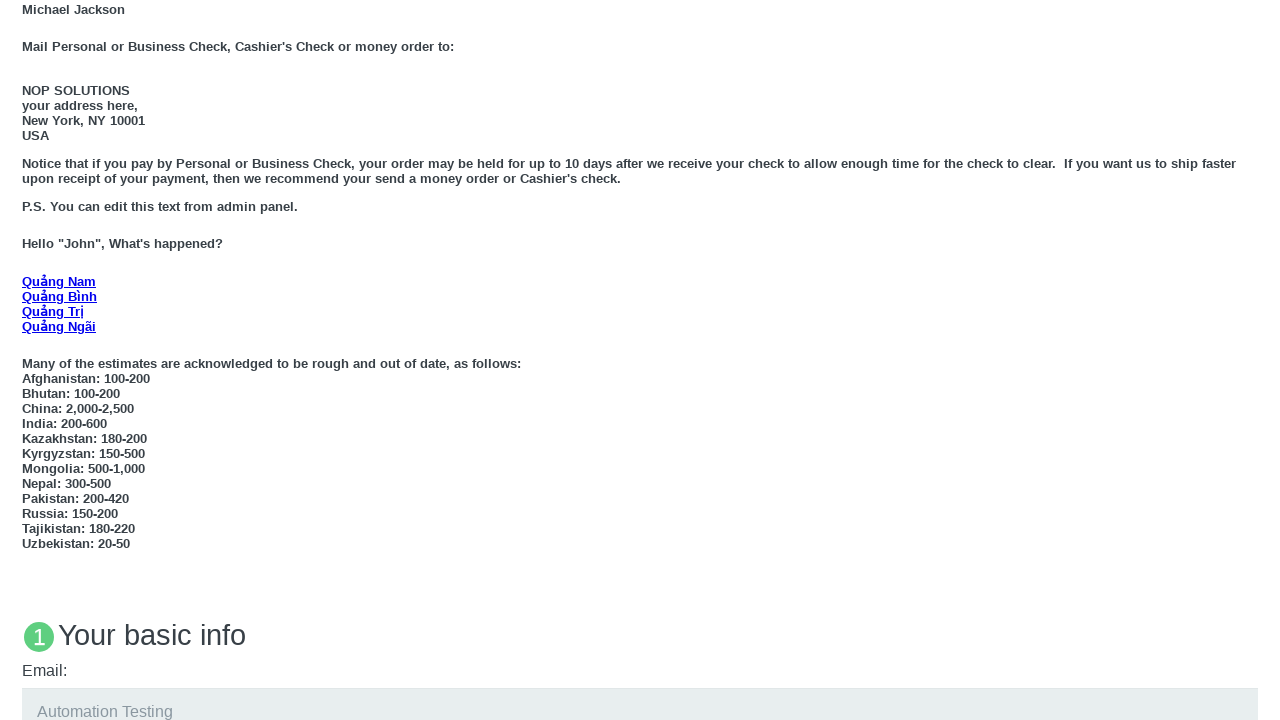

Filled email textbox with 'Automation Testing' on #email
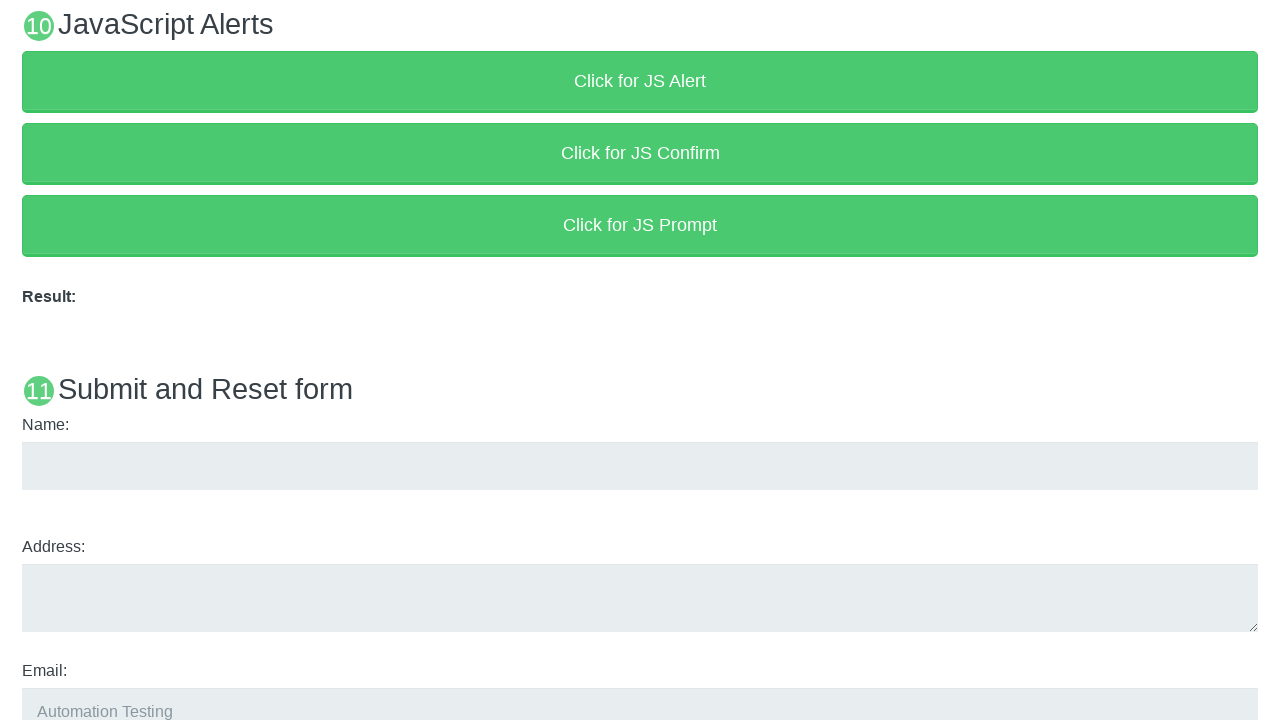

Clicked 'Under 18' radio button at (28, 360) on #under_18
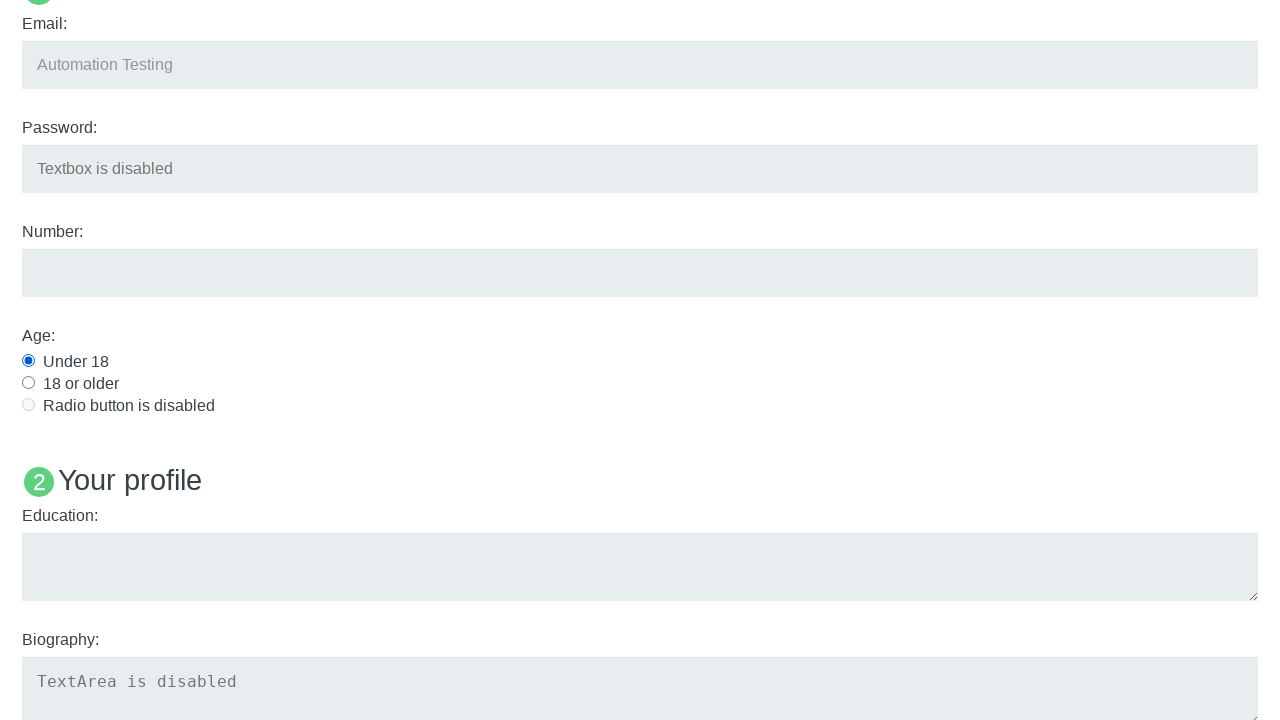

Filled education textarea with 'Automation Testing' on #edu
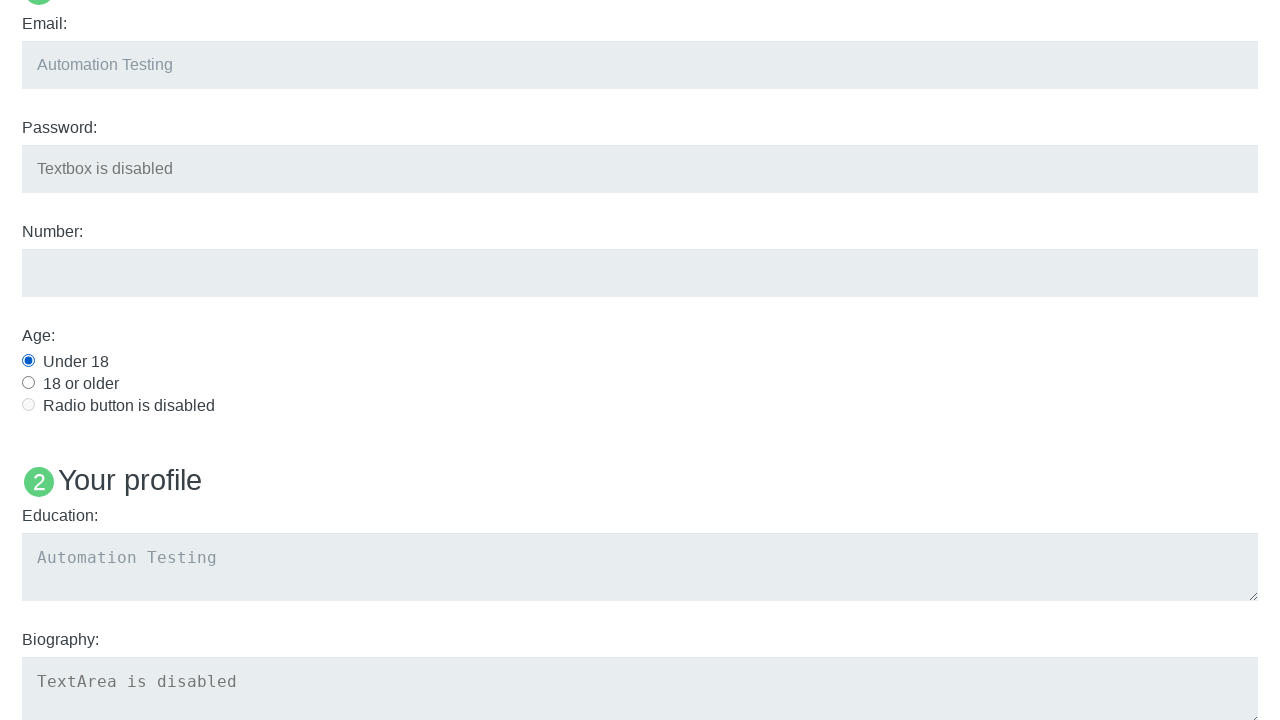

Verified that 'Name: User5' heading is displayed
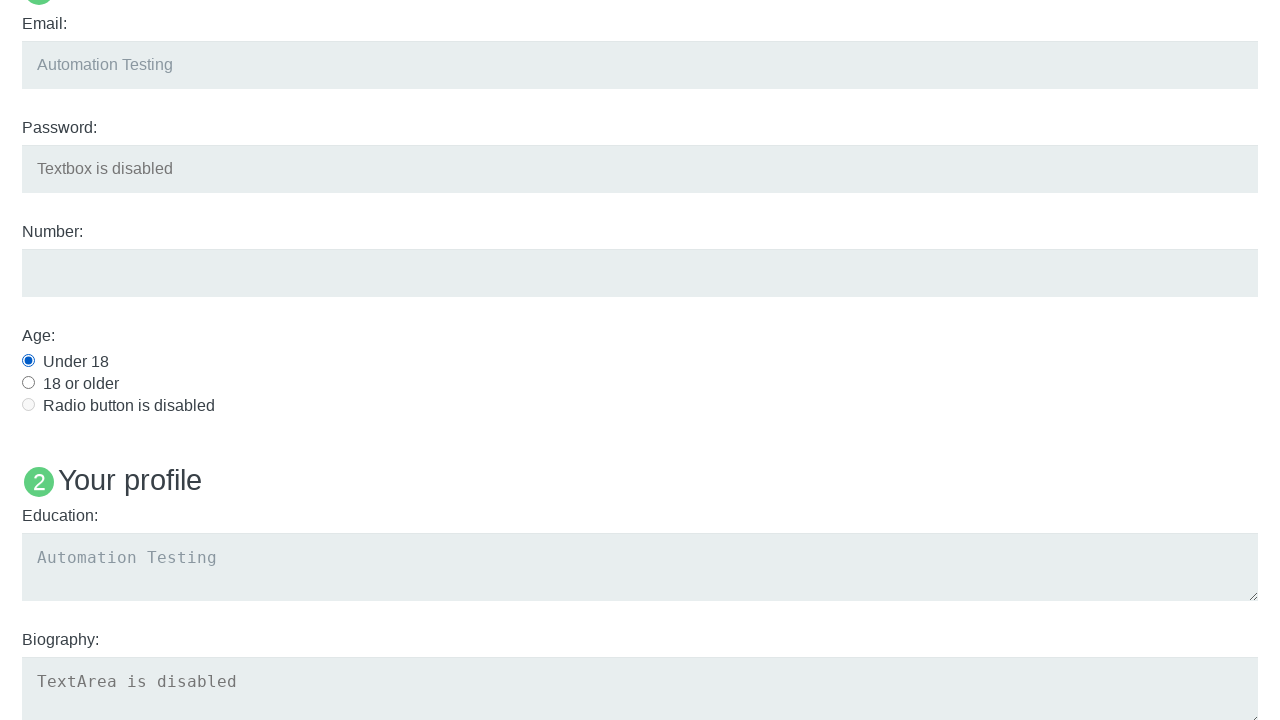

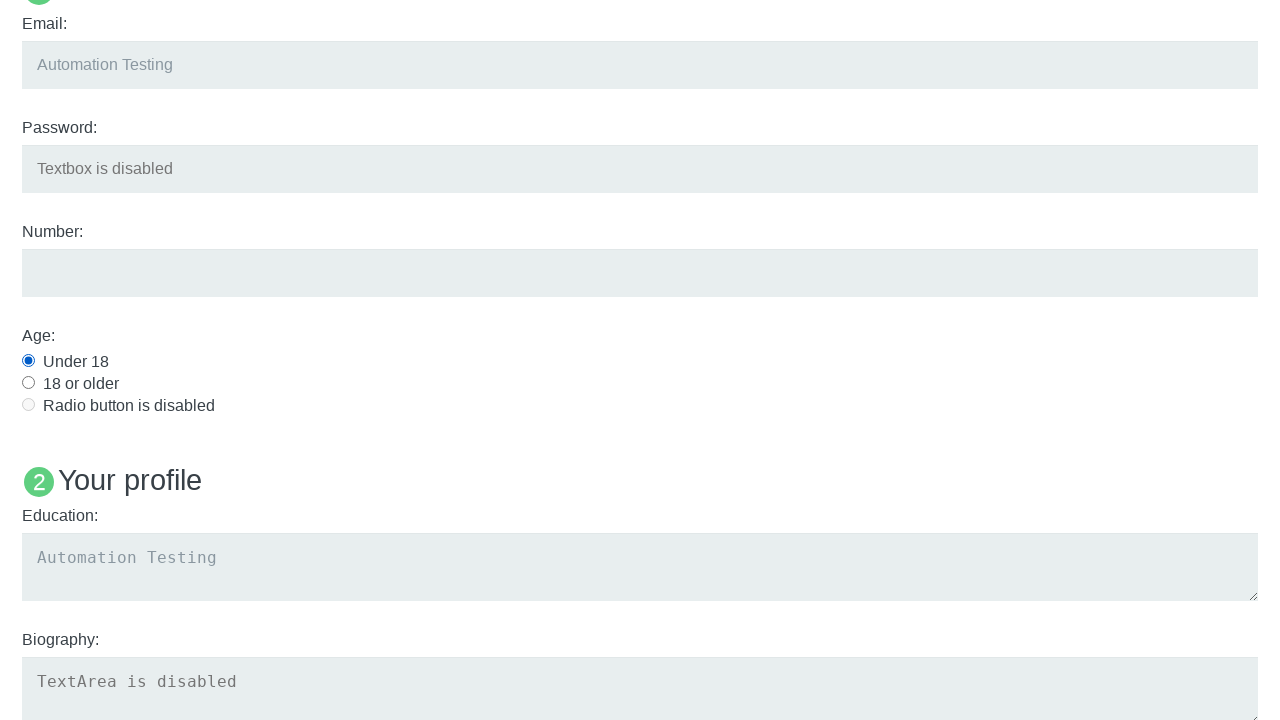